Tests login with locked out user credentials to verify locked out error message

Starting URL: https://www.saucedemo.com/

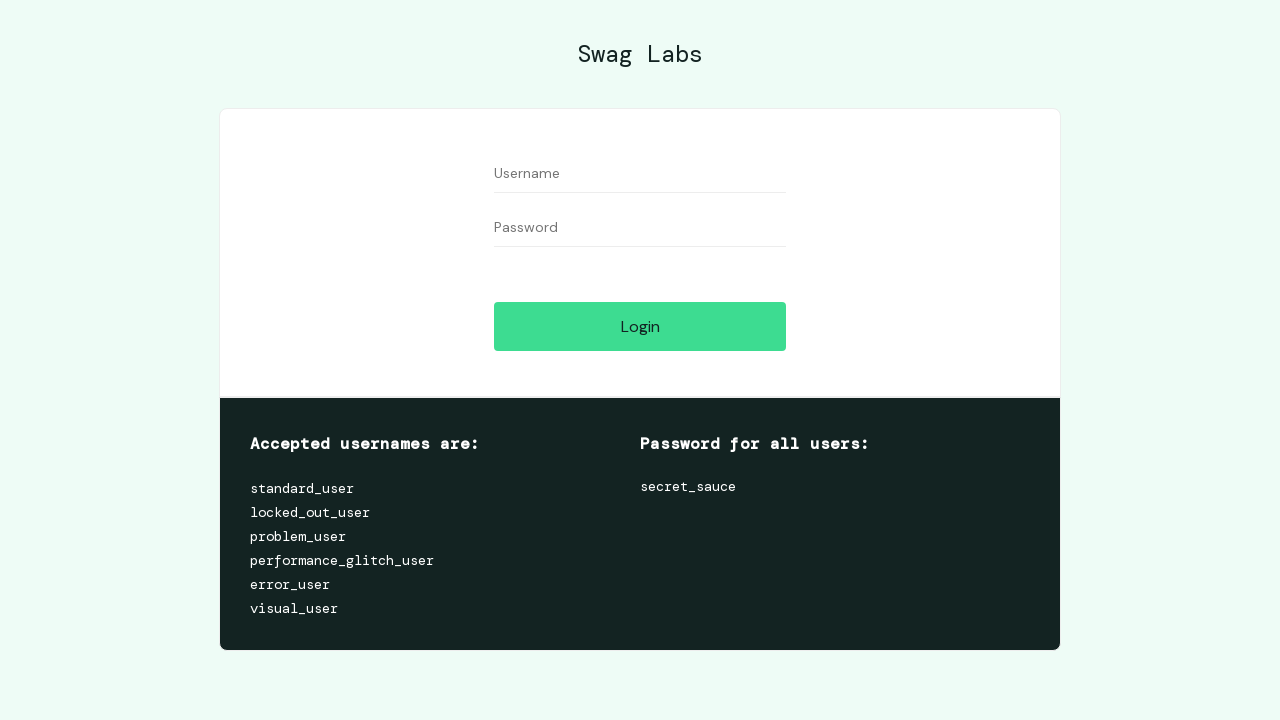

Filled username field with 'locked_out_user' on #user-name
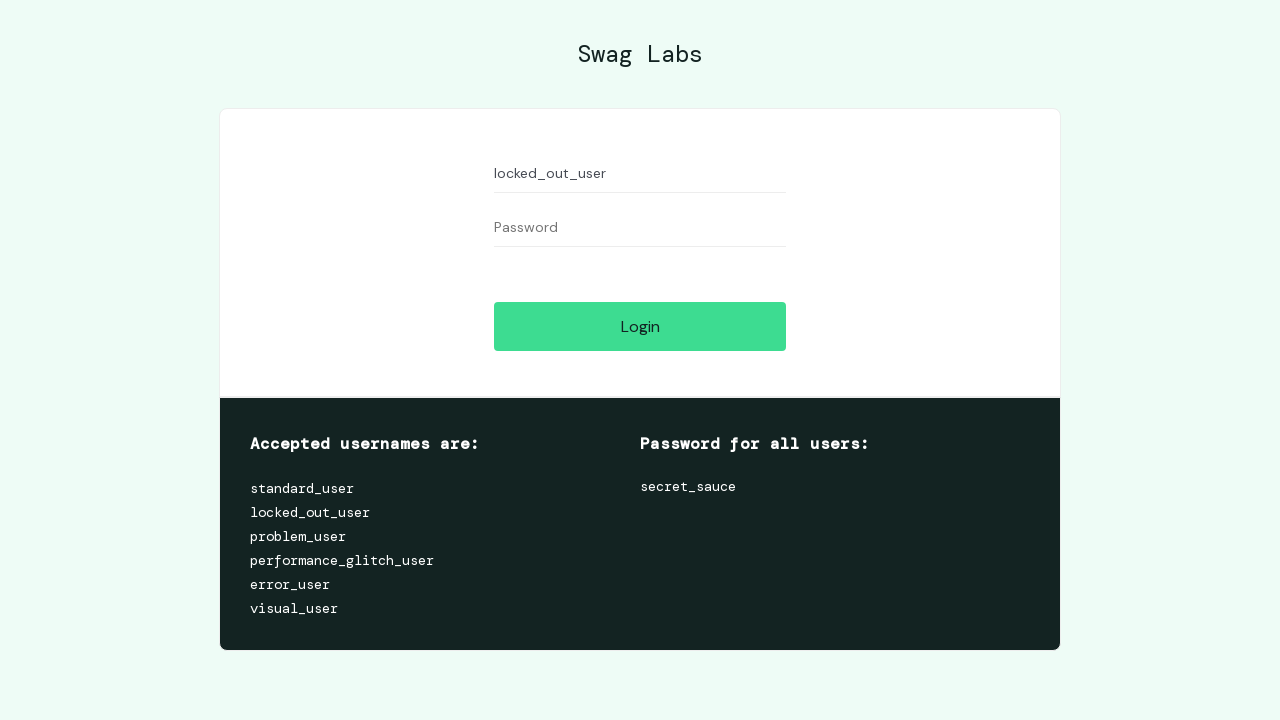

Filled password field with 'secret_sauce' on #password
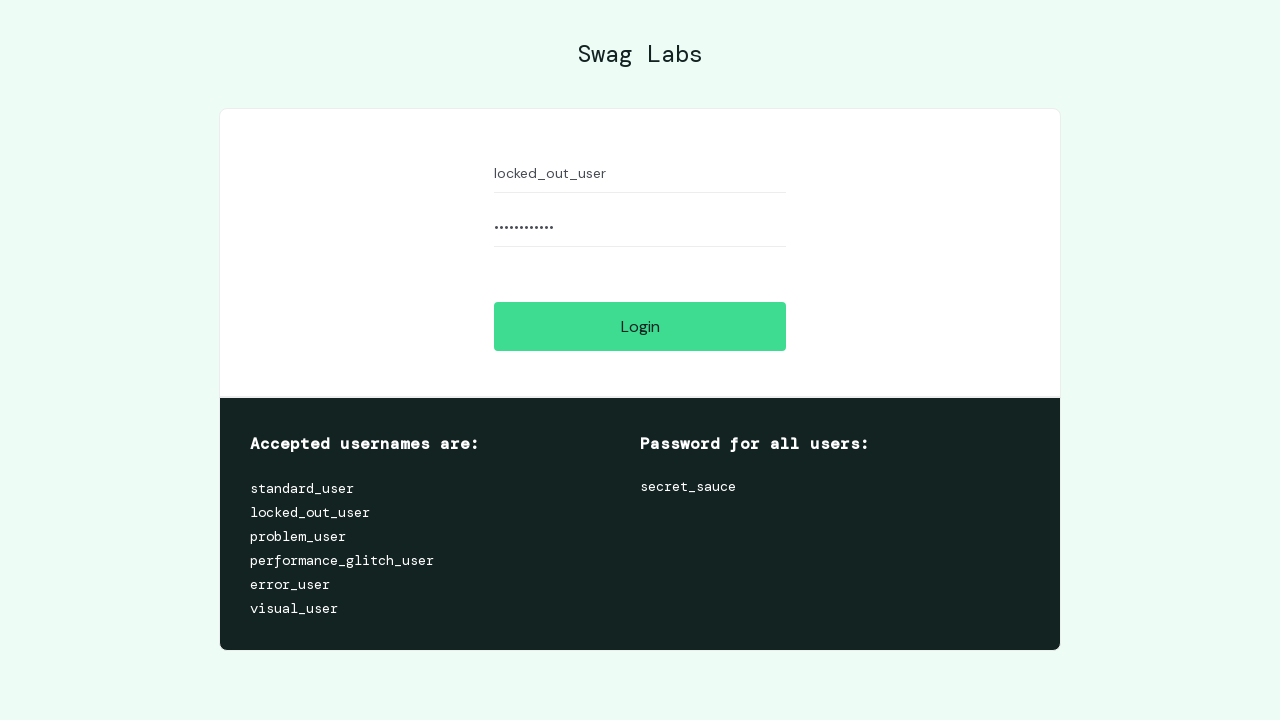

Clicked login button at (640, 326) on #login-button
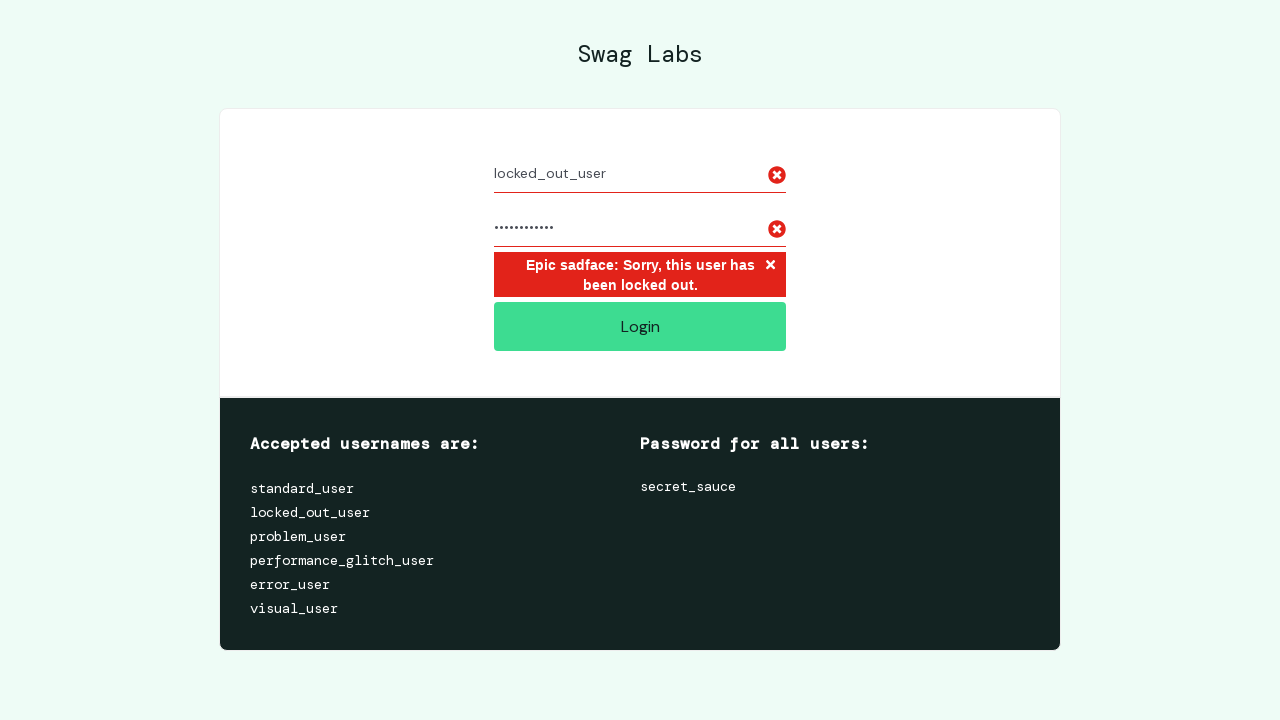

Locked out error message element loaded
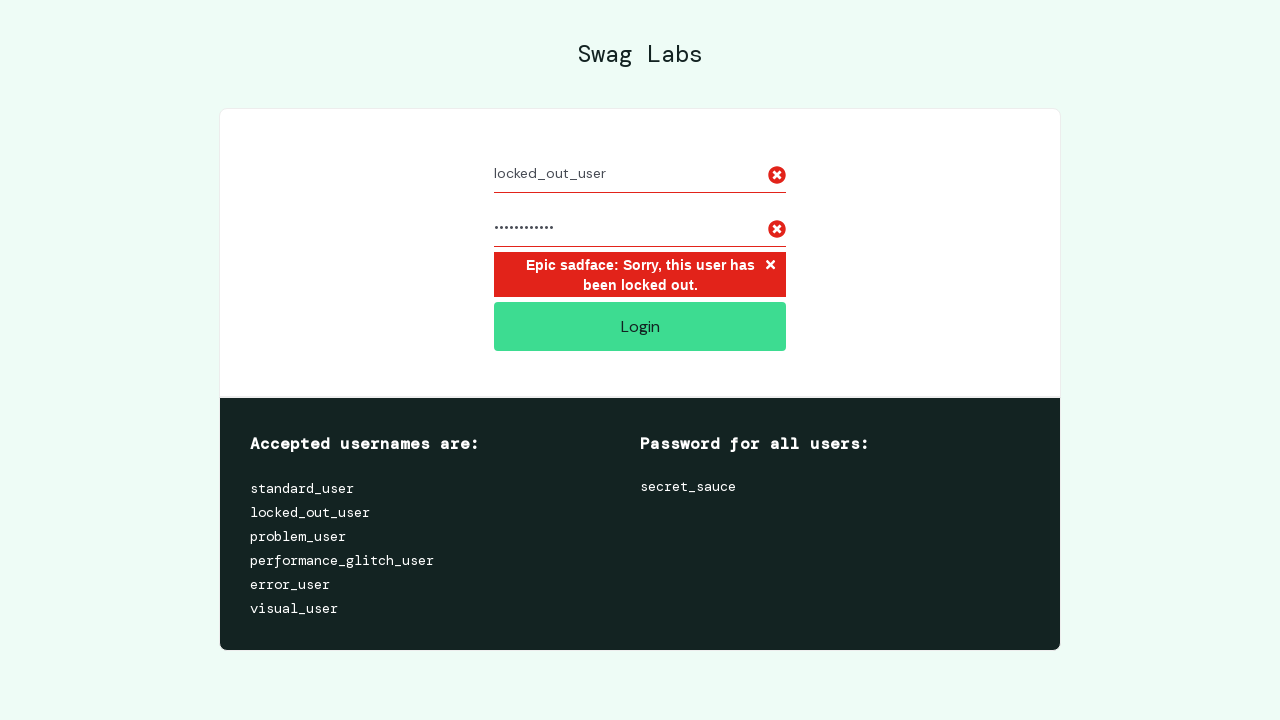

Located locked out error message element
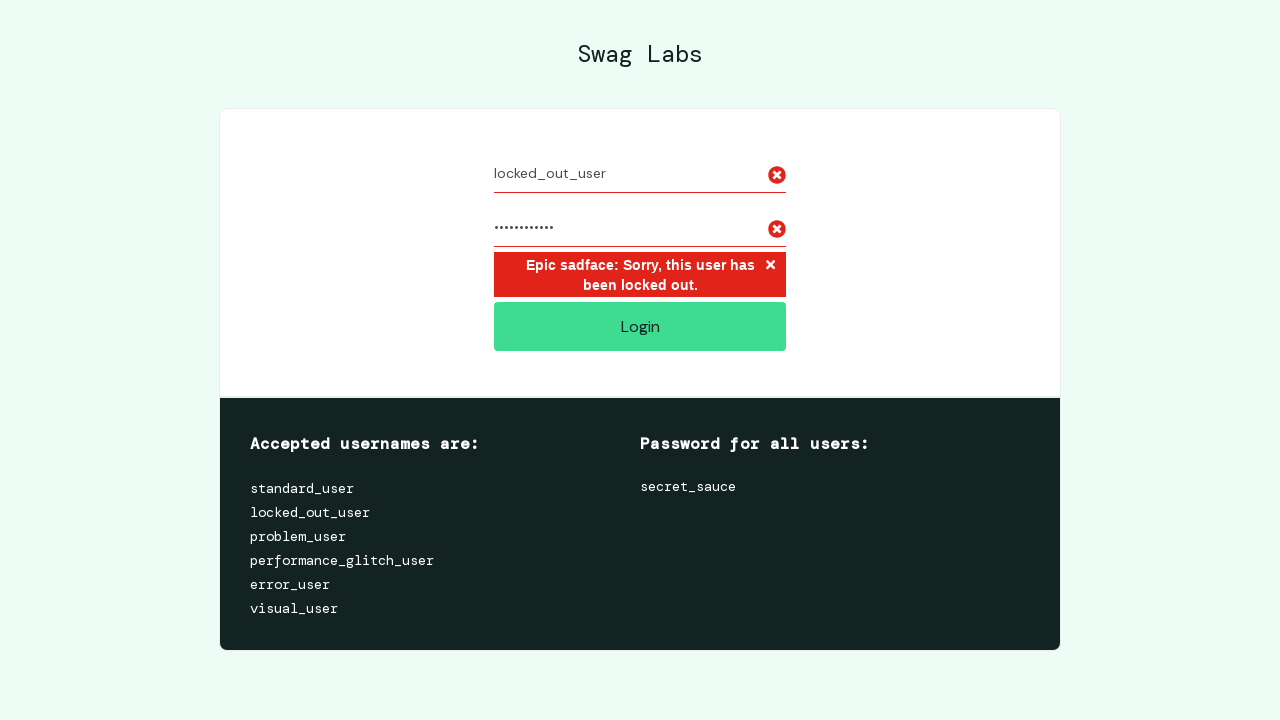

Verified locked out error message is displayed correctly
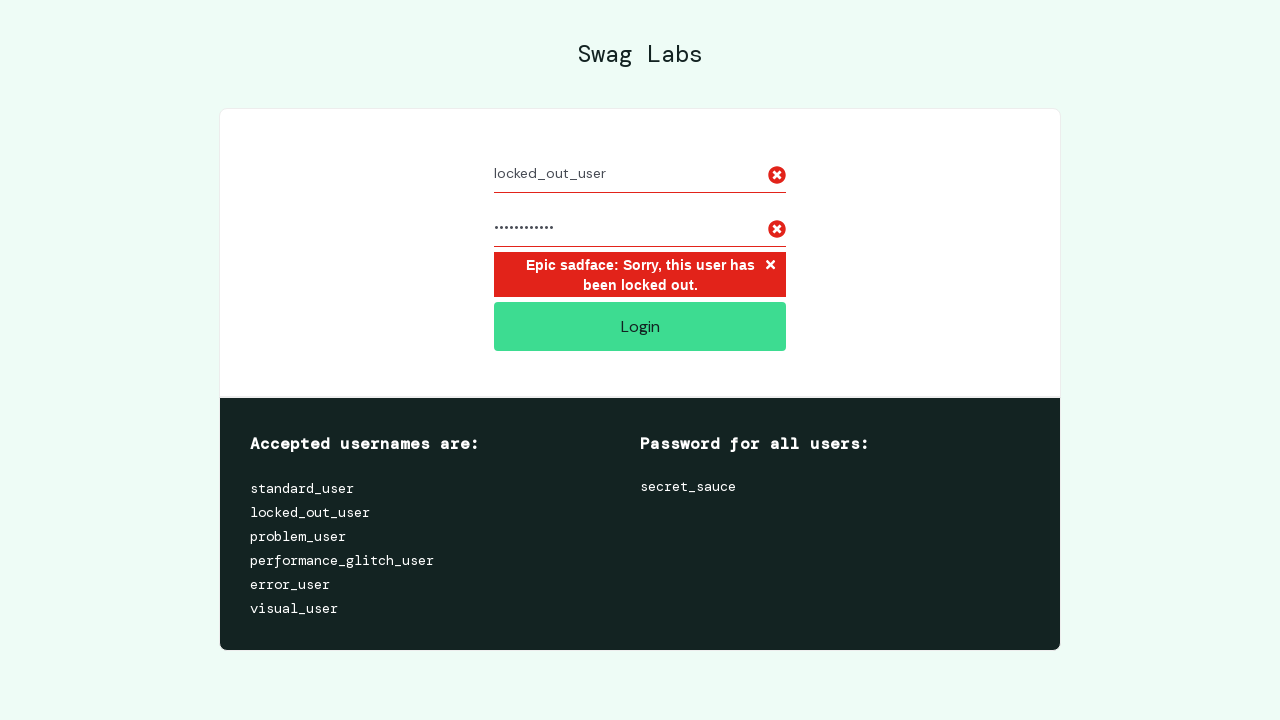

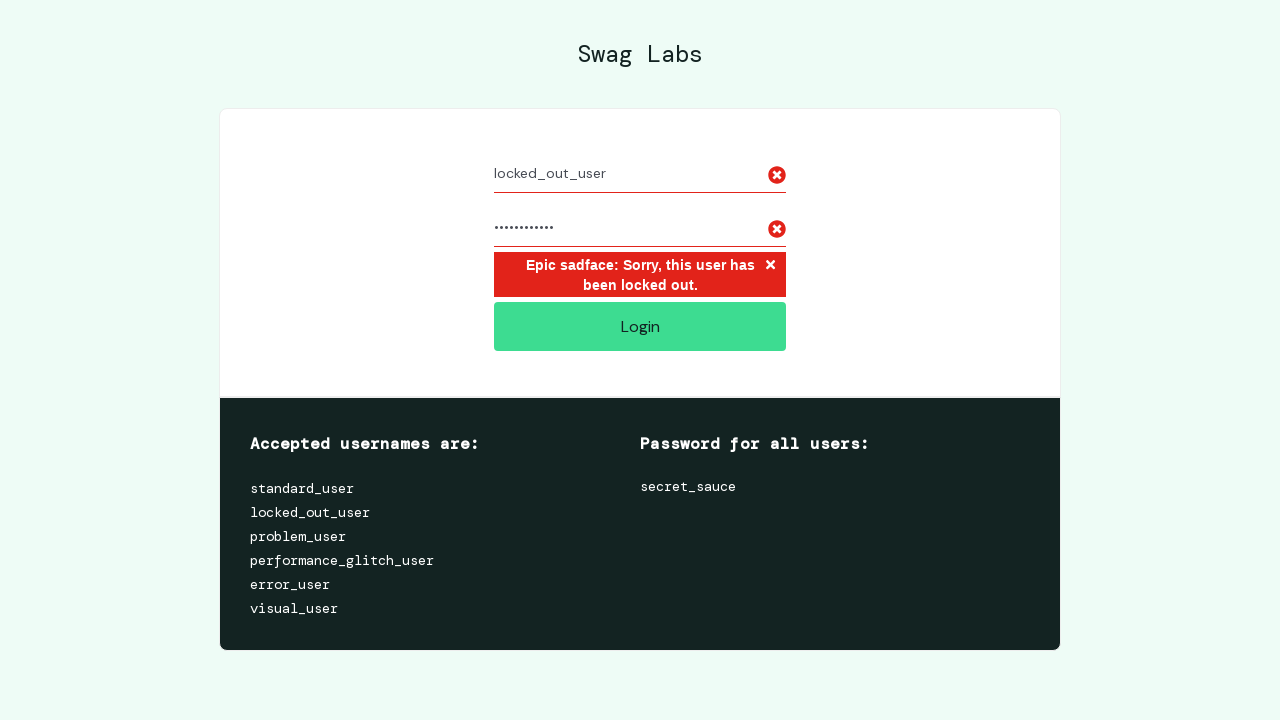